Tests explicit wait functionality by clicking a start button and using explicit waits to verify element visibility transitions during dynamic loading

Starting URL: http://the-internet.herokuapp.com/dynamic_loading/1

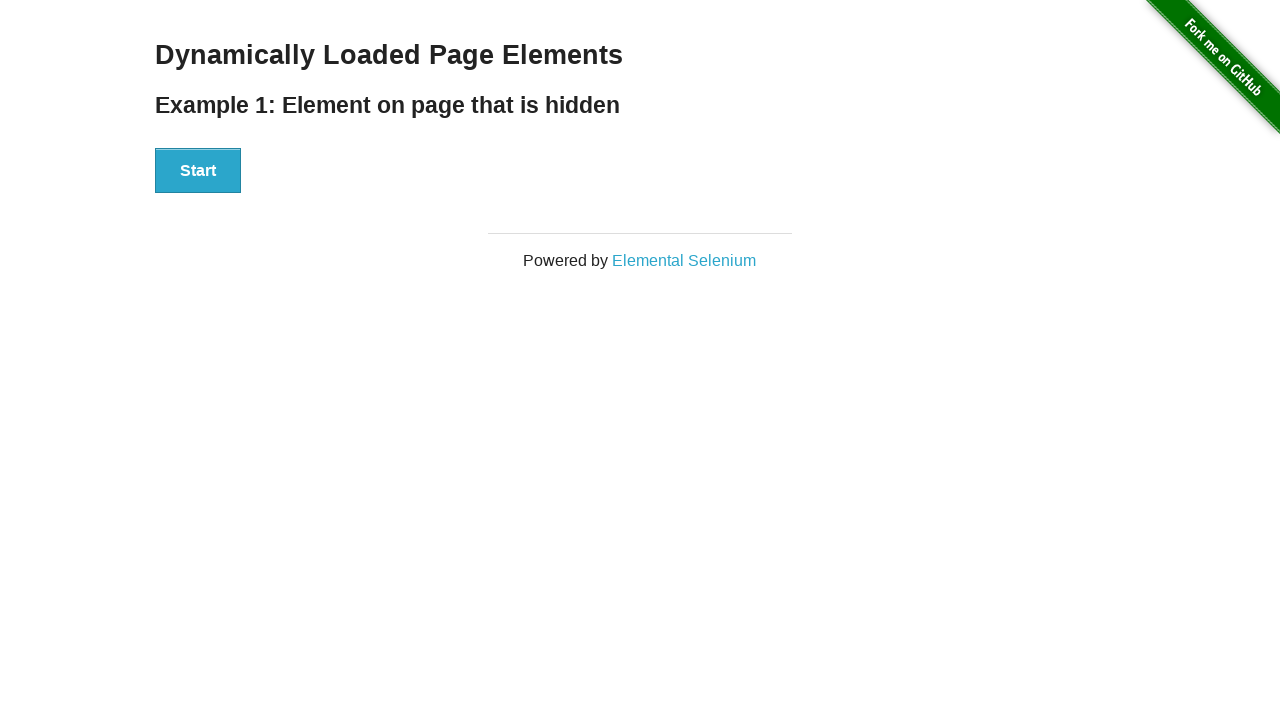

Waited for start button to become visible
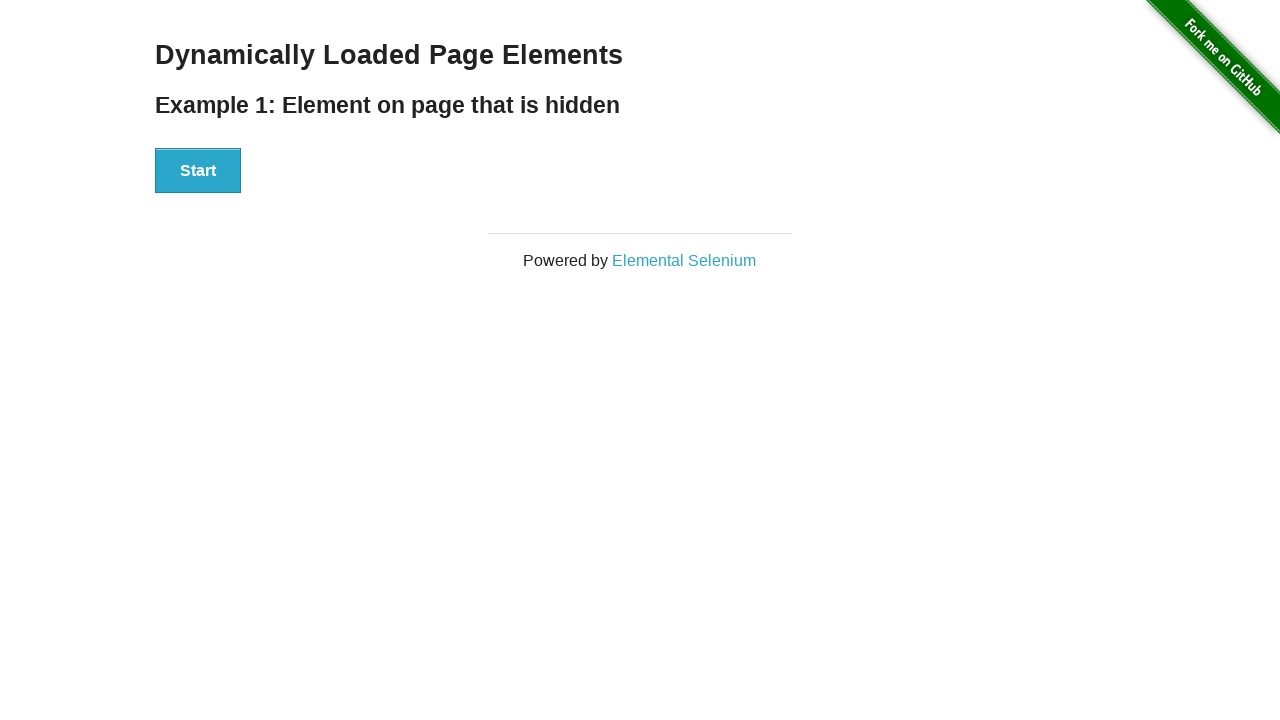

Clicked the start button at (198, 171) on button
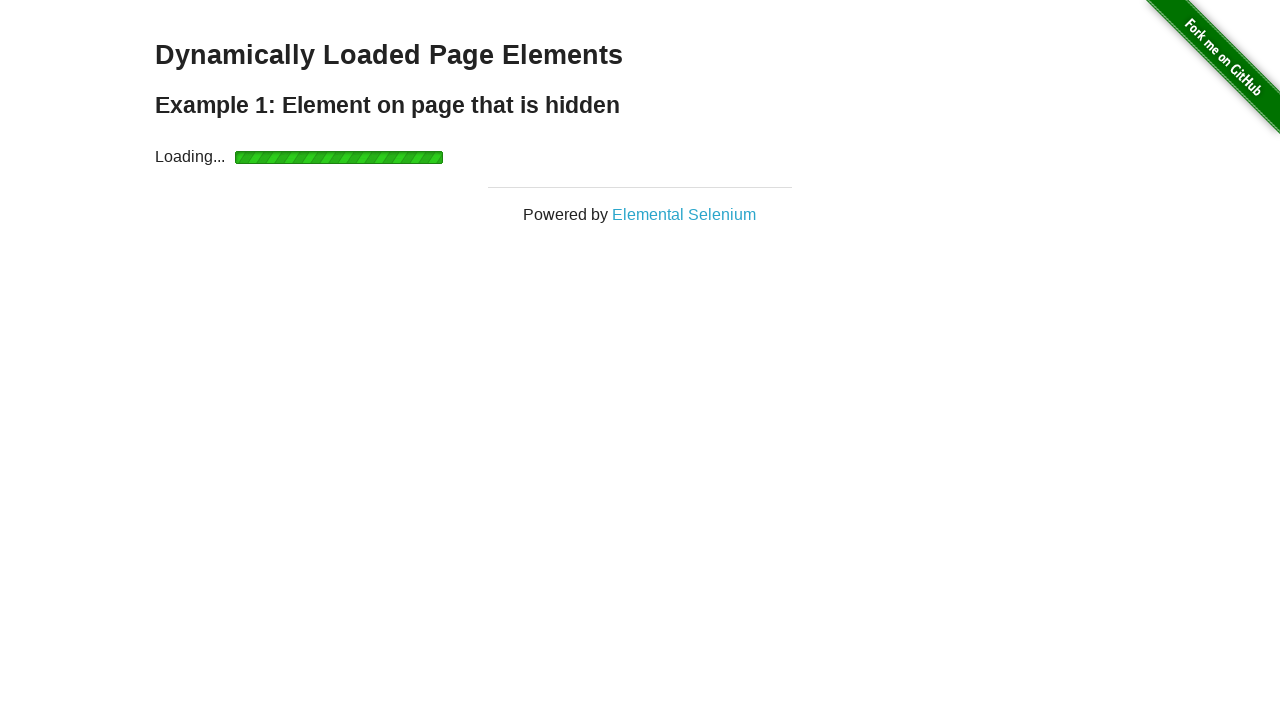

Waited for start button to become hidden
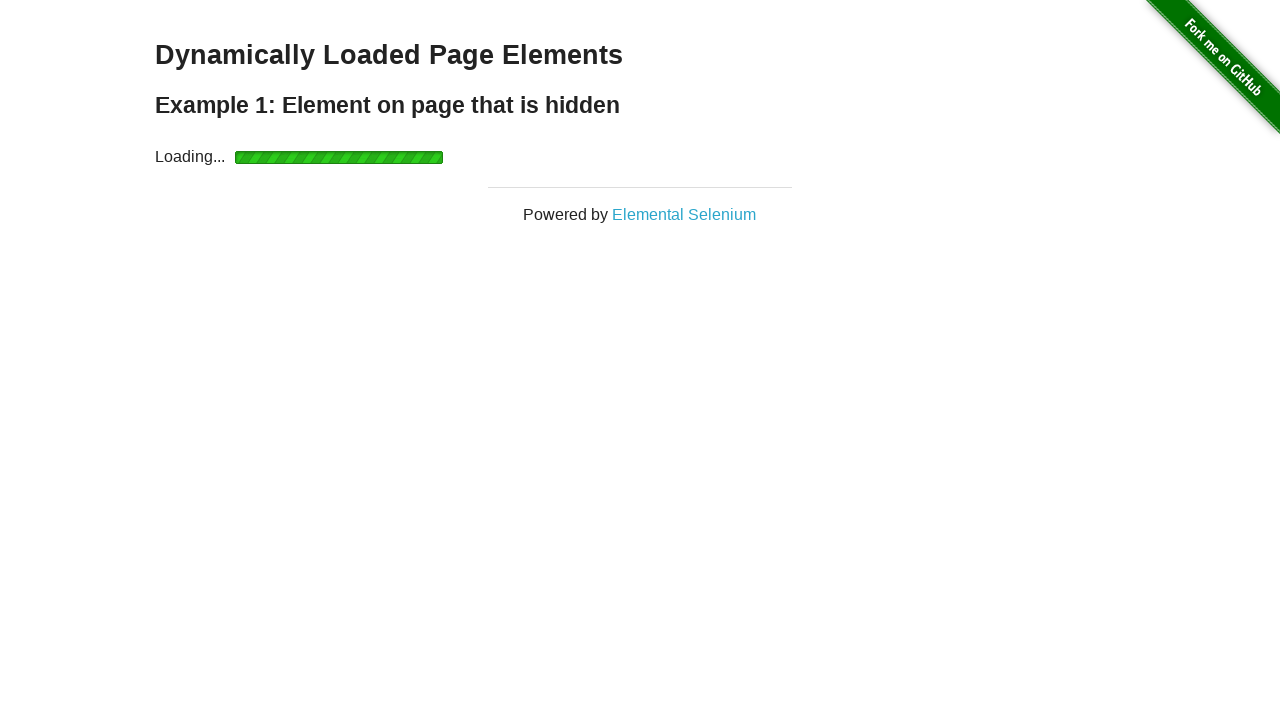

Waited for loading indicator to appear
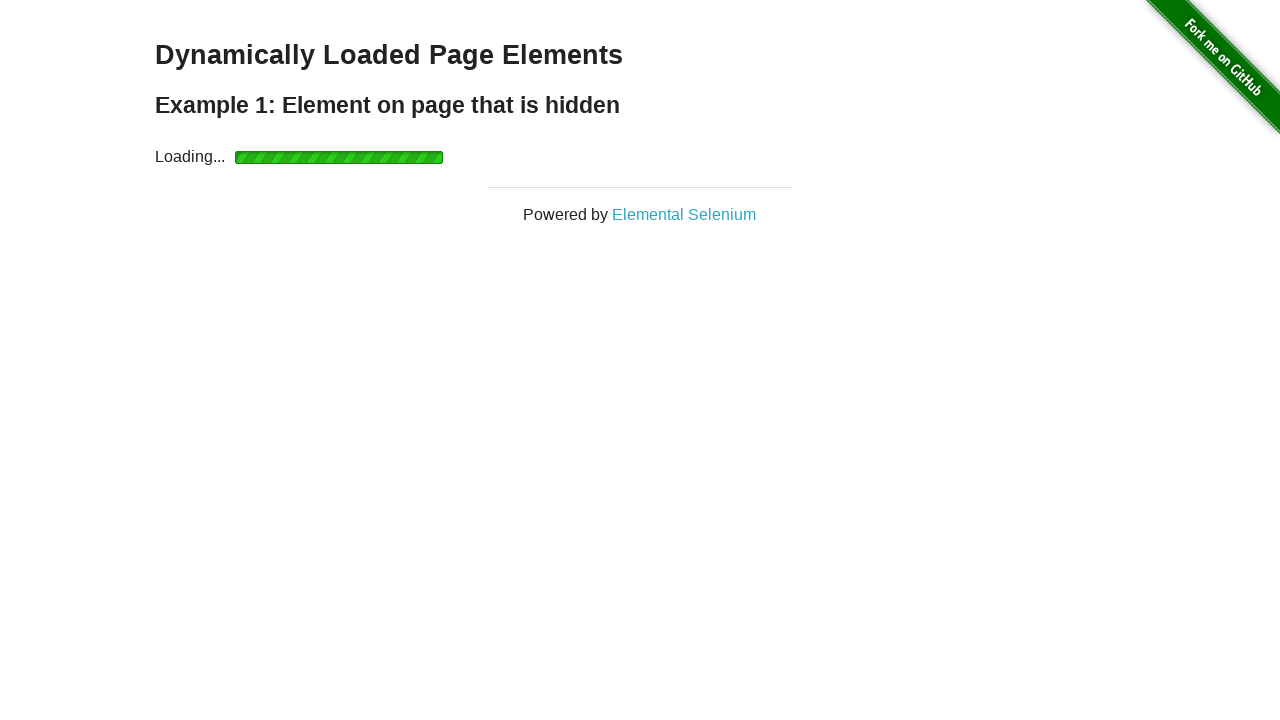

Waited for loading indicator to disappear
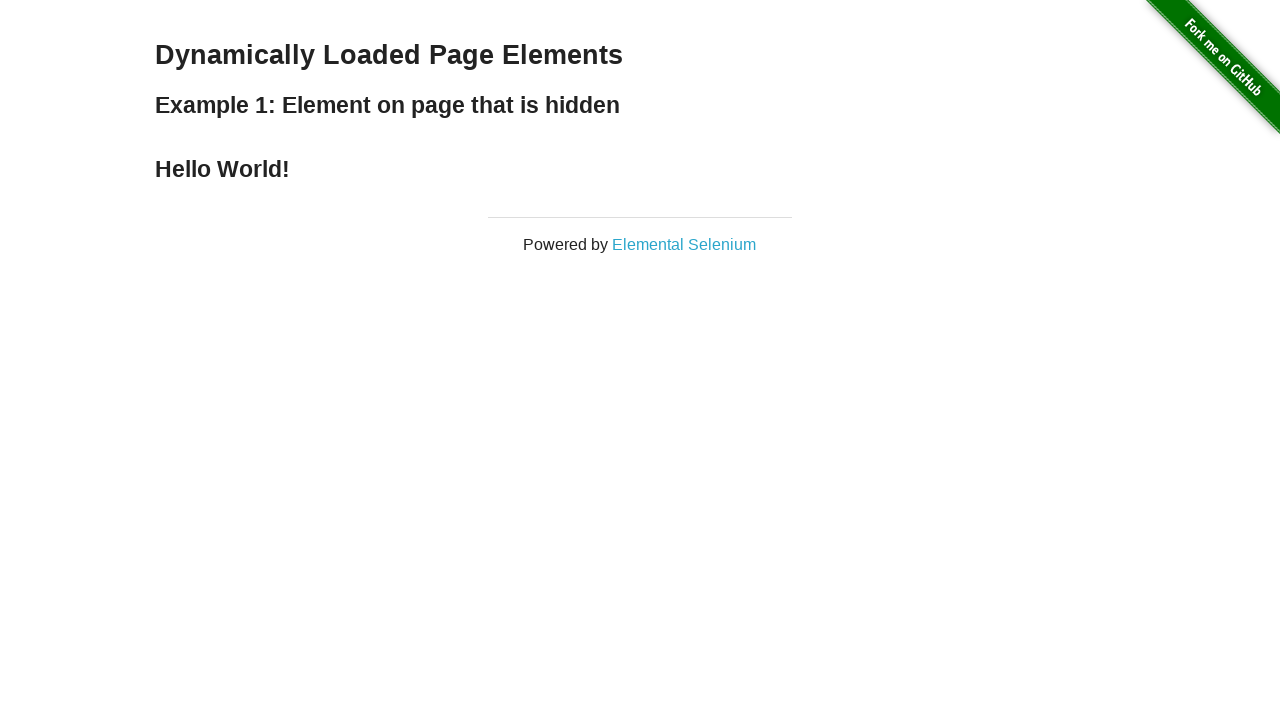

Verified finish message is displayed
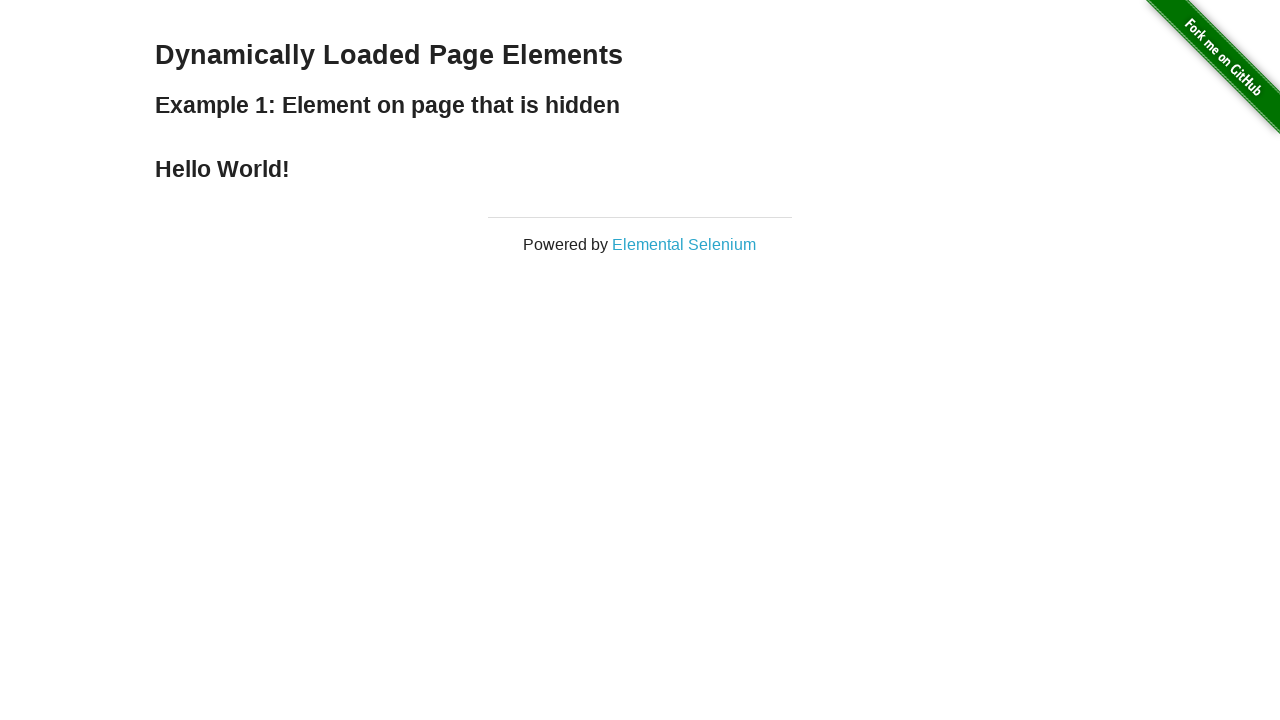

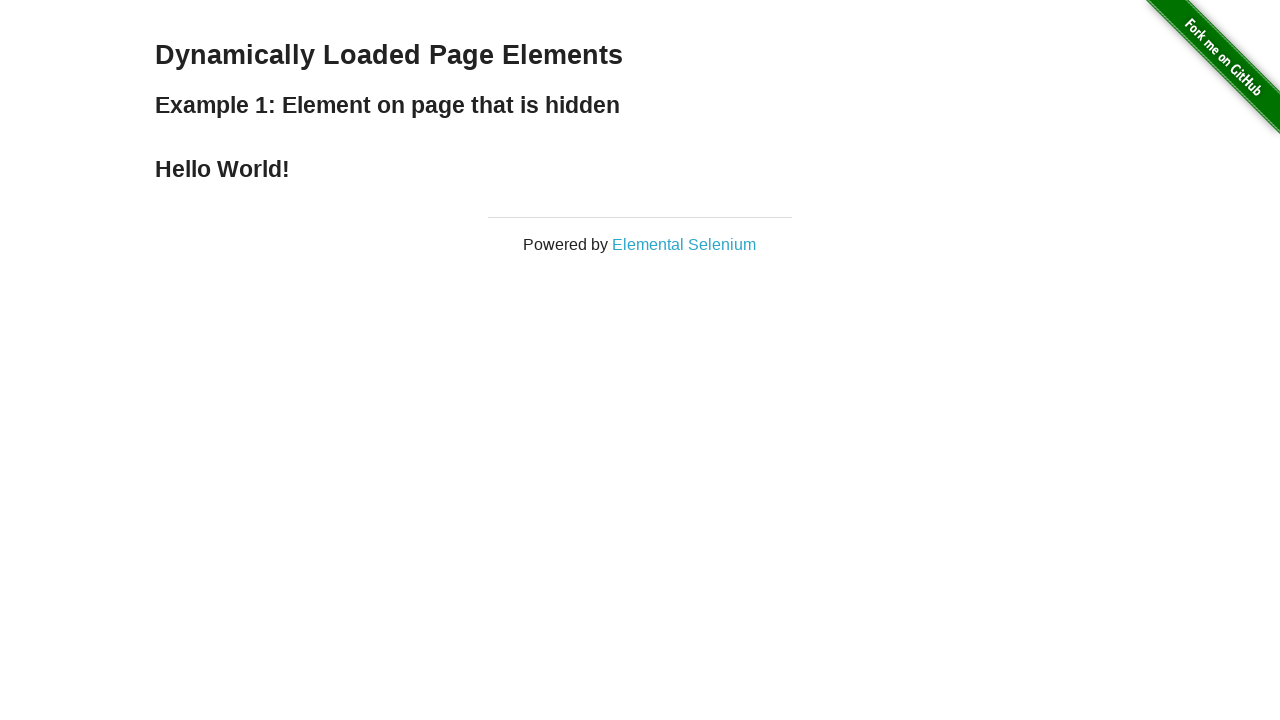